Tests page load delays by navigating to home and back to load delay page, then clicking the button that appears after delay

Starting URL: http://www.uitestingplayground.com/loaddelay

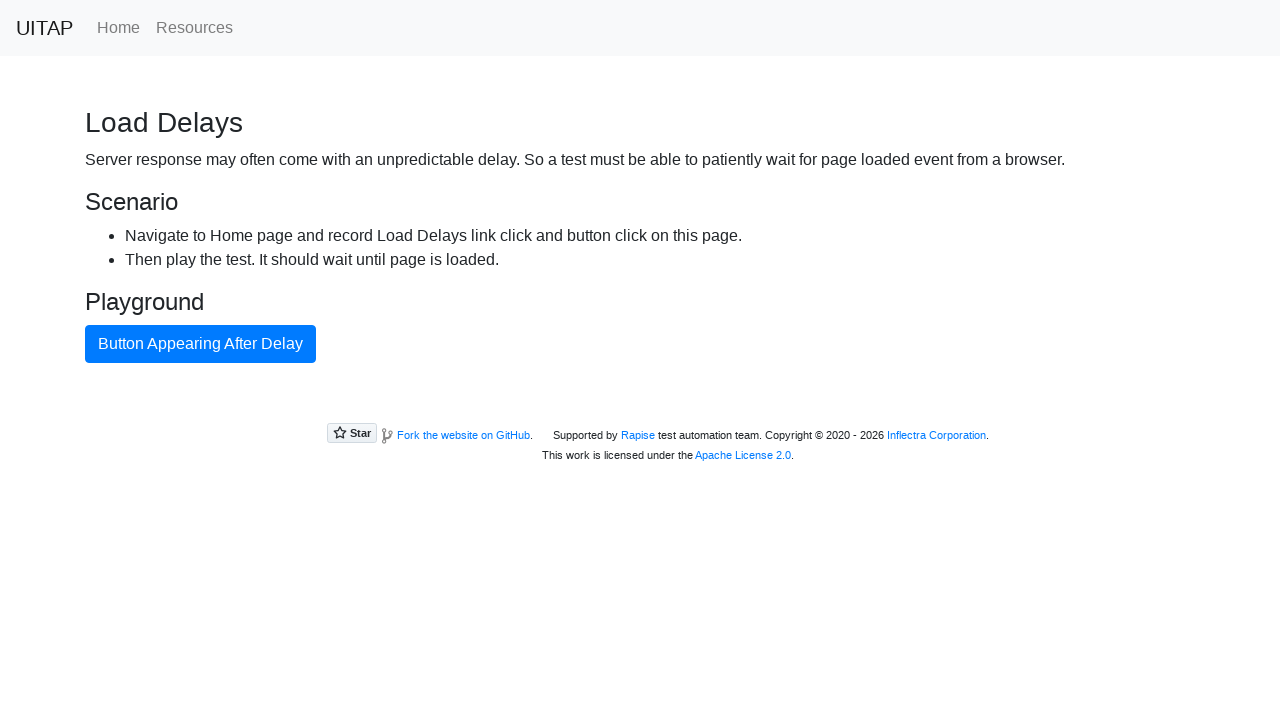

Clicked Home link to navigate away from load delay page at (118, 28) on .nav-link[href='/home']
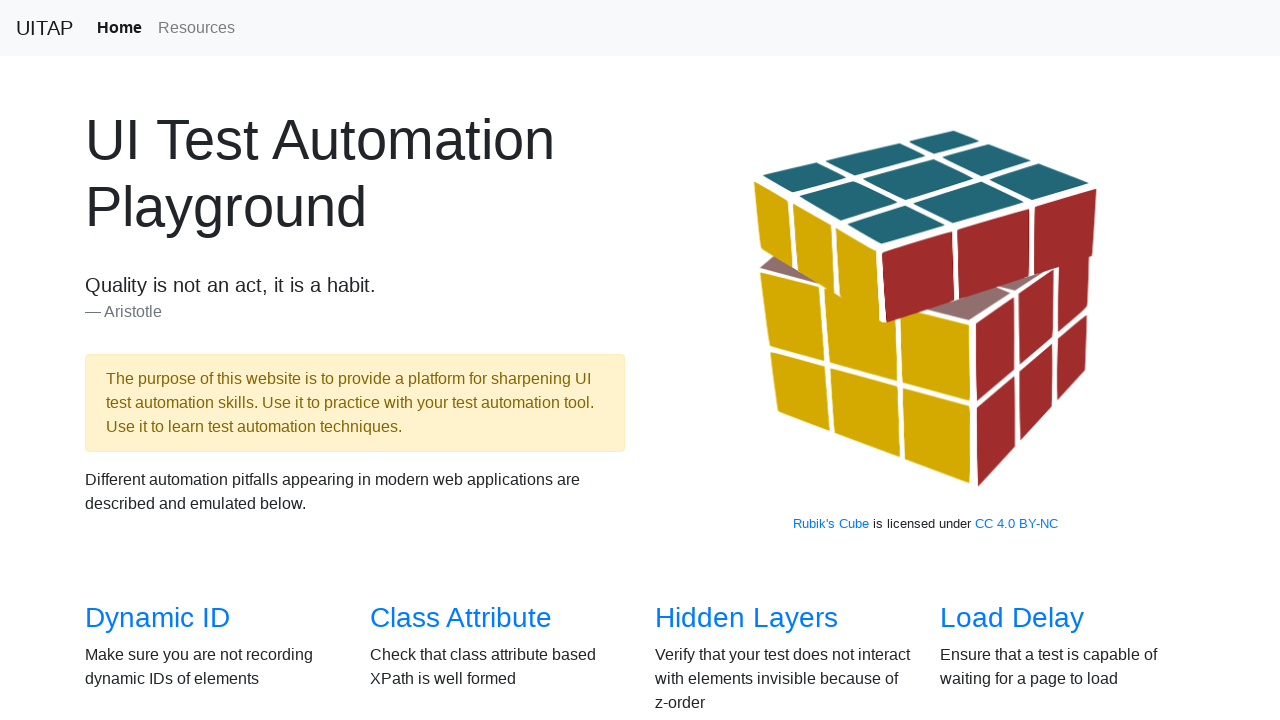

Clicked Load Delays link to return to load delay page at (1012, 618) on a[href='/loaddelay']
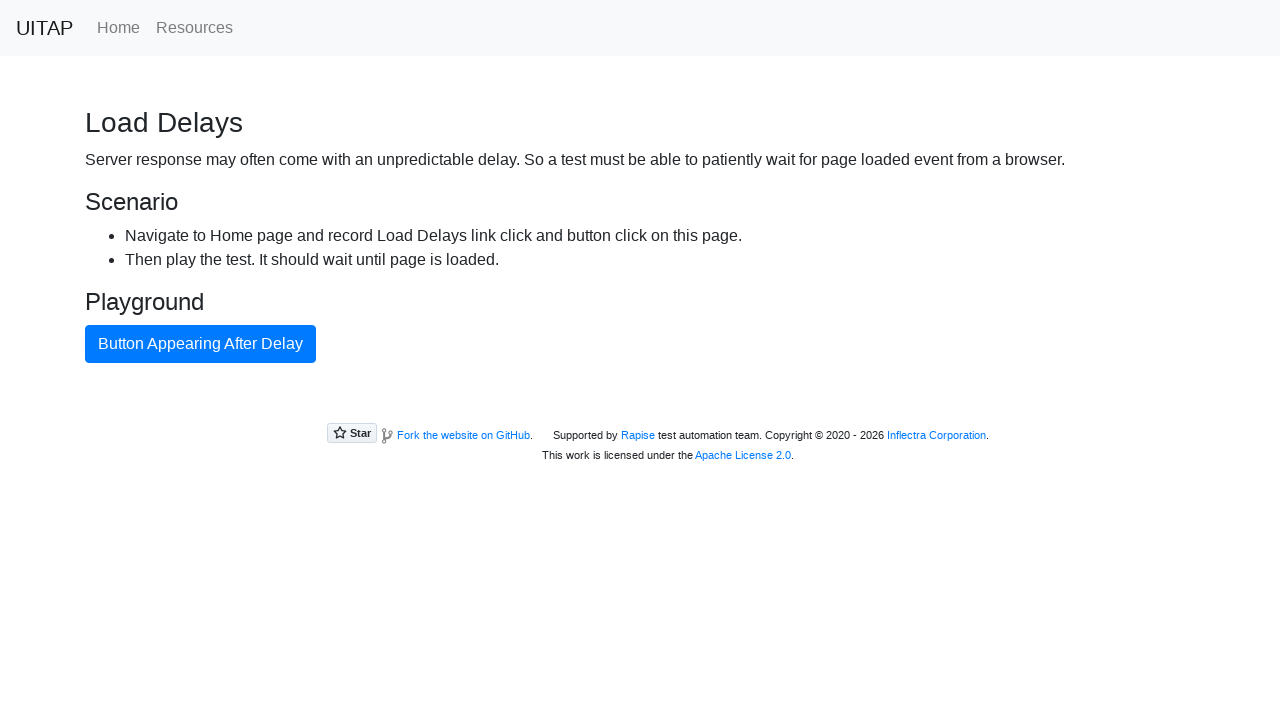

Button appeared after page load delay
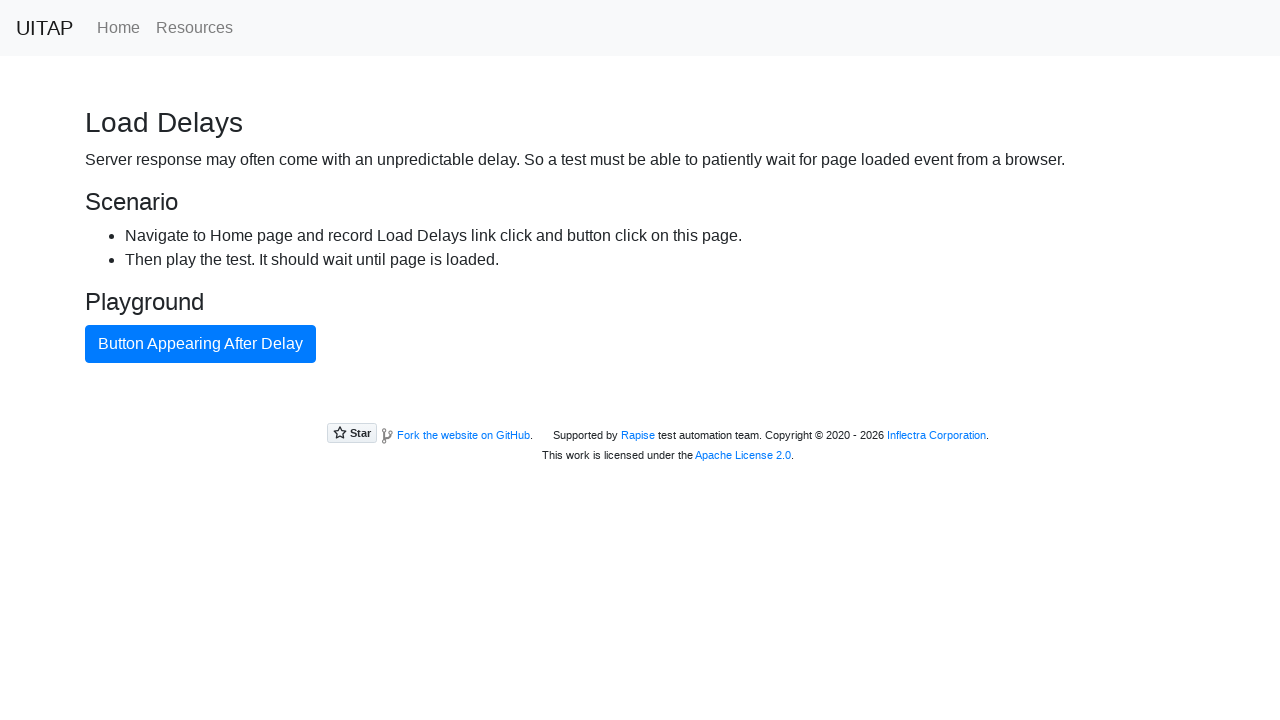

Clicked the primary button that appeared after delay at (200, 344) on .btn-primary
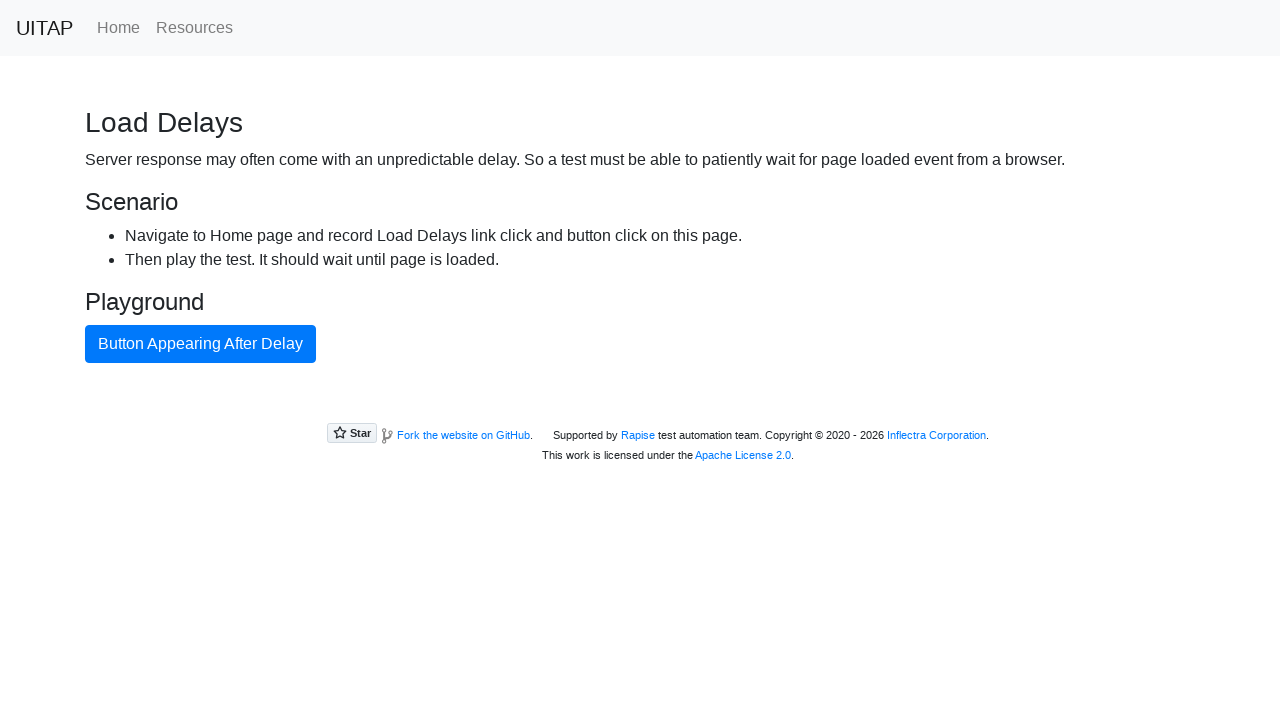

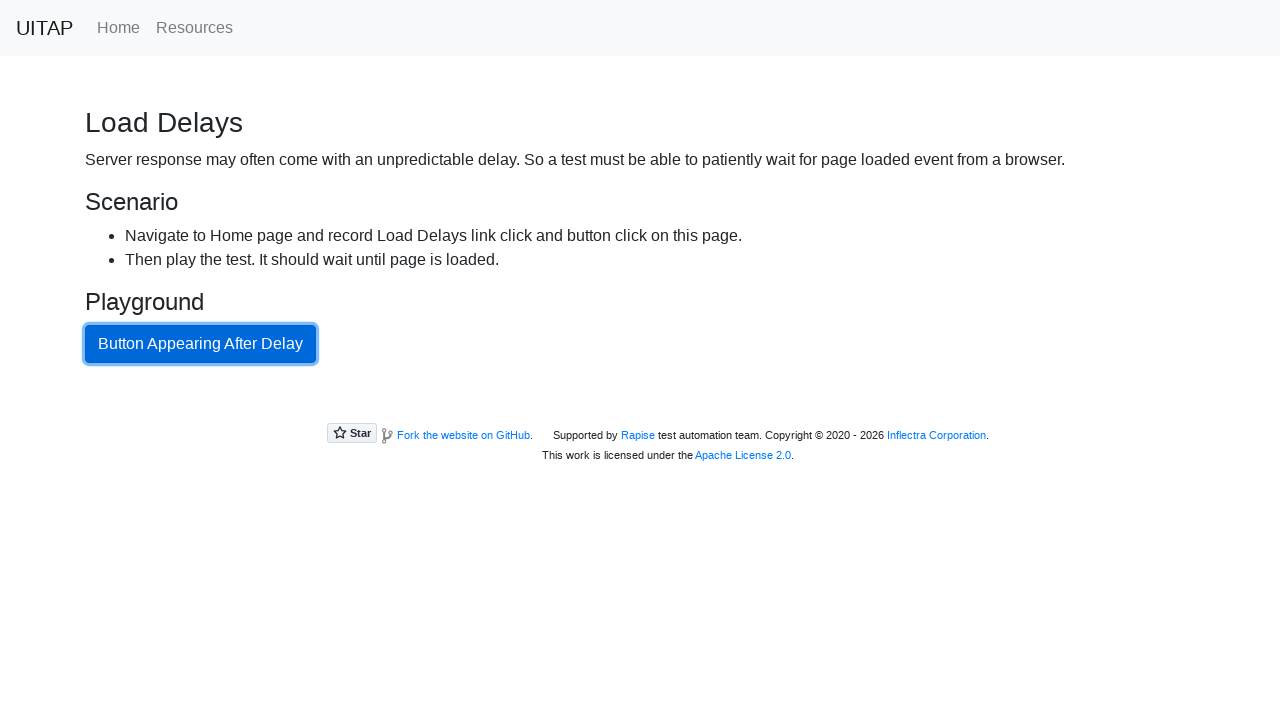